Tests flight search functionality by selecting departure and destination cities from dropdowns and clicking the find flights button

Starting URL: https://blazedemo.com/

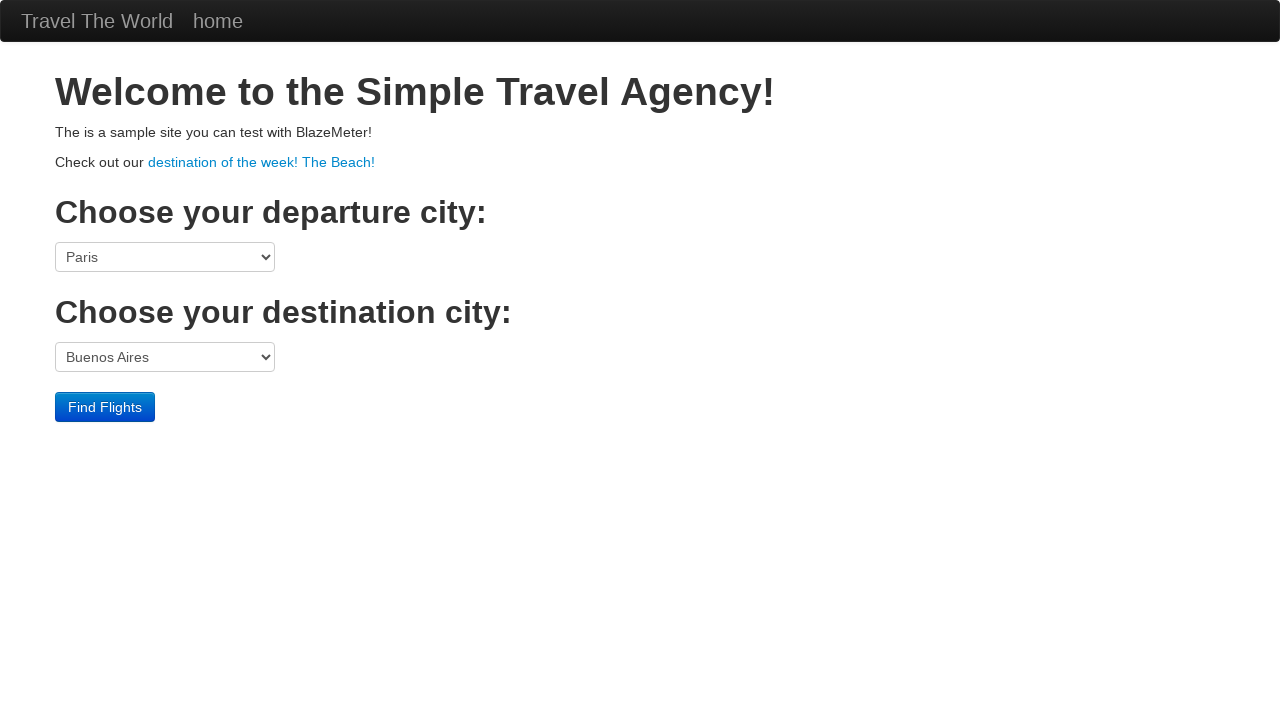

Selected 'Boston' as departure city from dropdown on select[name='fromPort']
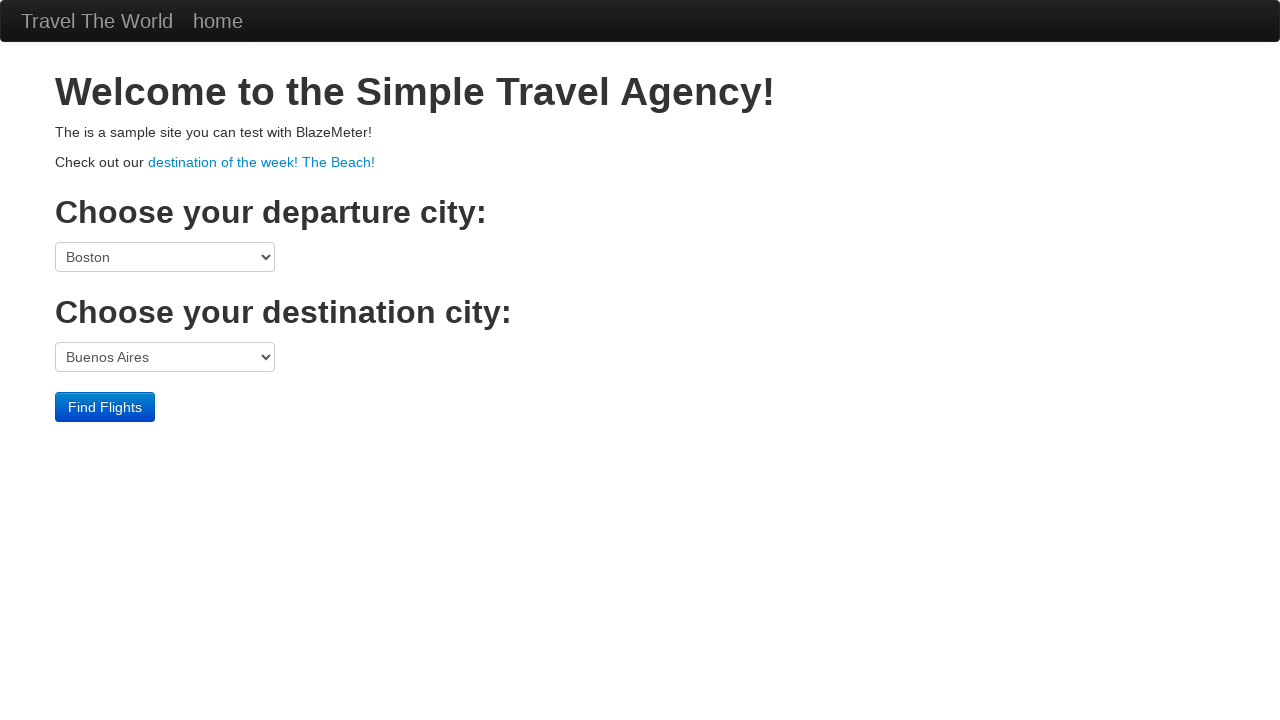

Selected 'Dublin' as destination city from dropdown on select[name='toPort']
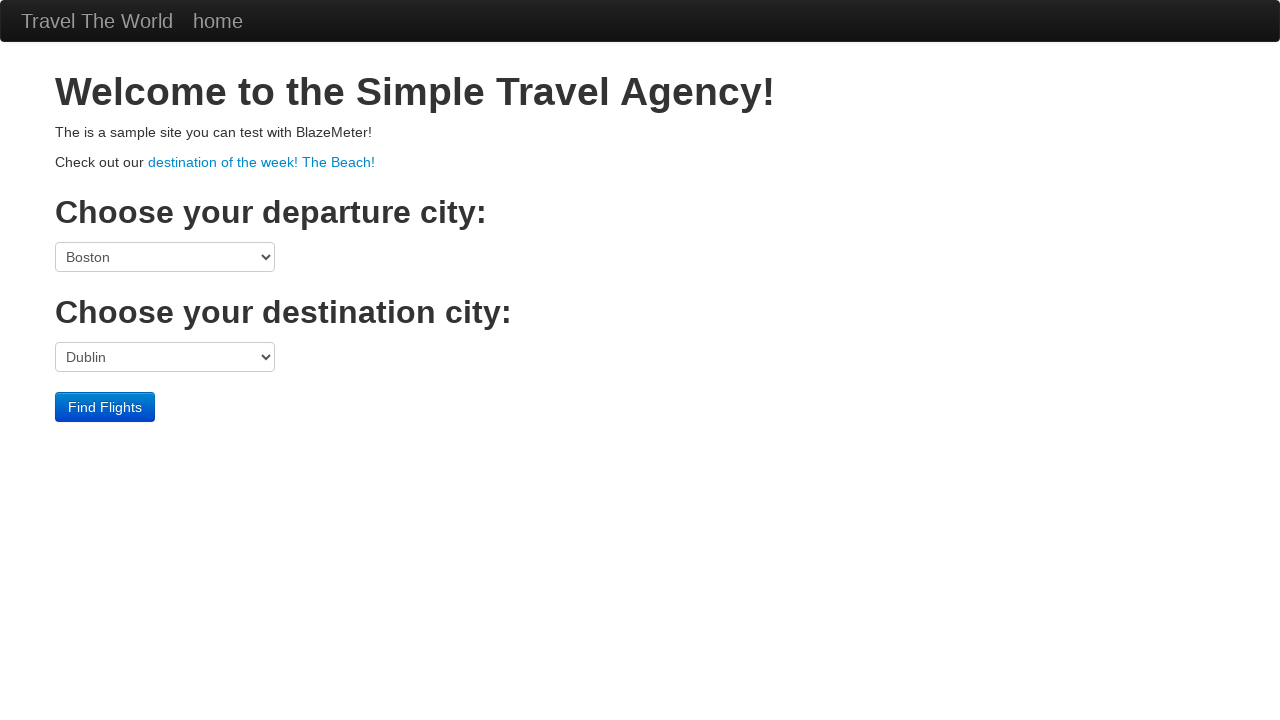

Clicked 'Find Flights' button to search for flights at (105, 407) on input[type='submit']
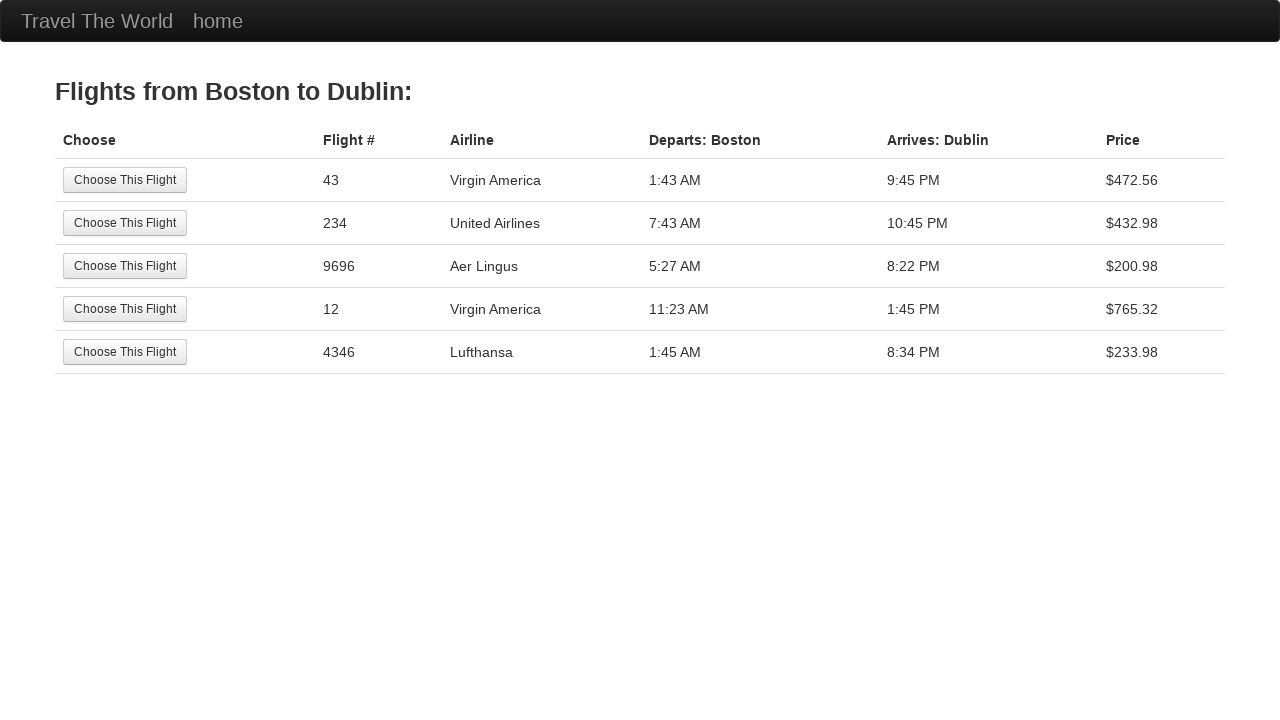

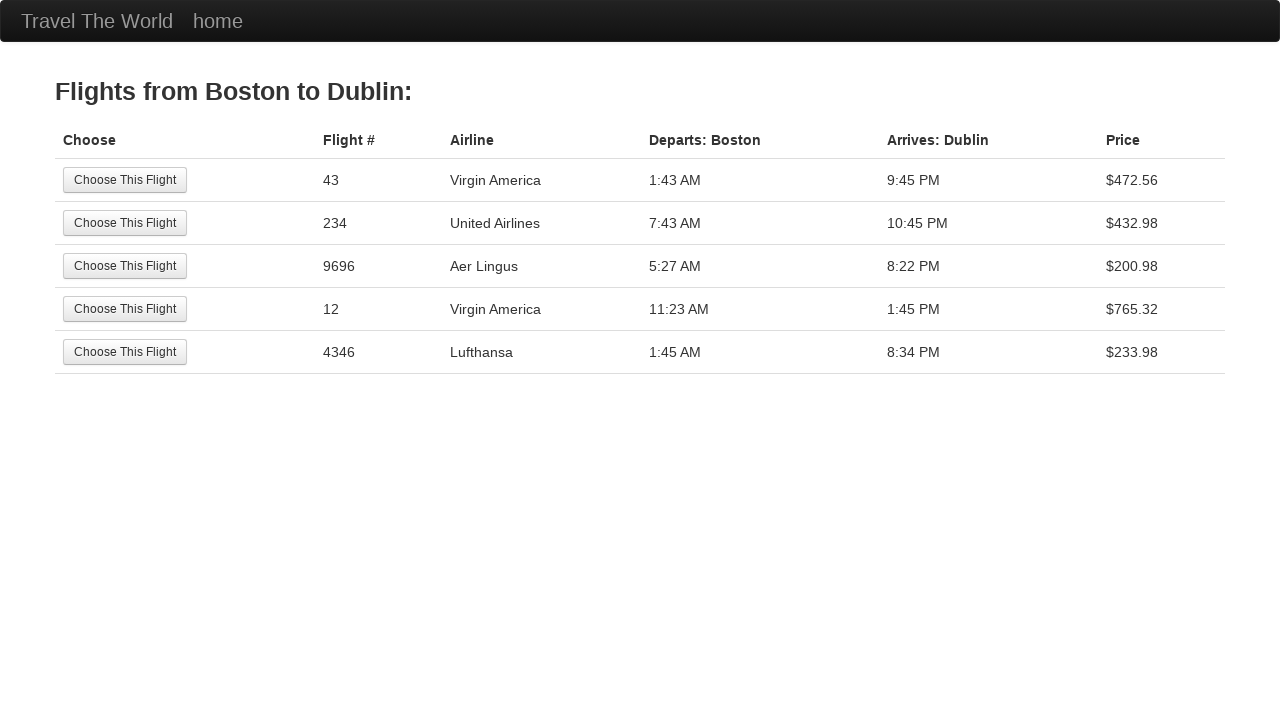